Tests various checkbox interactions including basic checkboxes, notification checkboxes, tri-state checkboxes, toggle switches, and multi-select dropdown functionality on a checkbox demo page

Starting URL: https://leafground.com/checkbox.xhtml

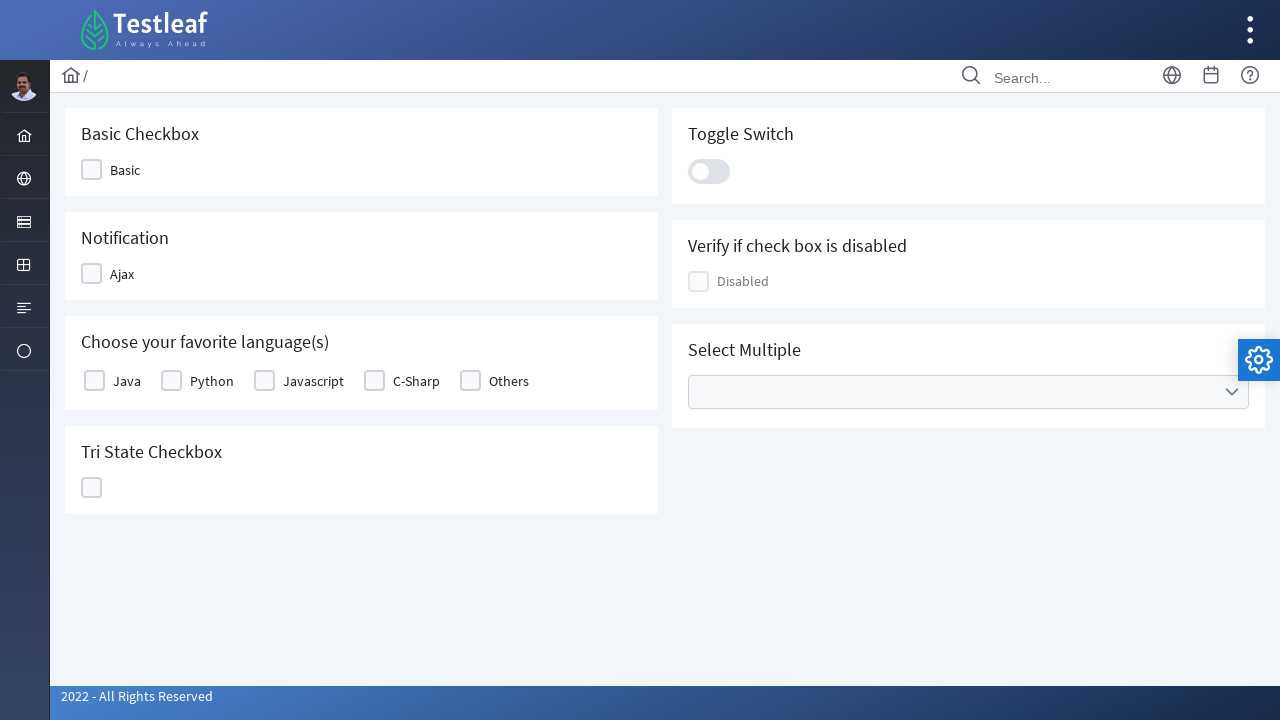

Clicked on Basic CheckBox at (118, 170) on #j_idt87\:j_idt89
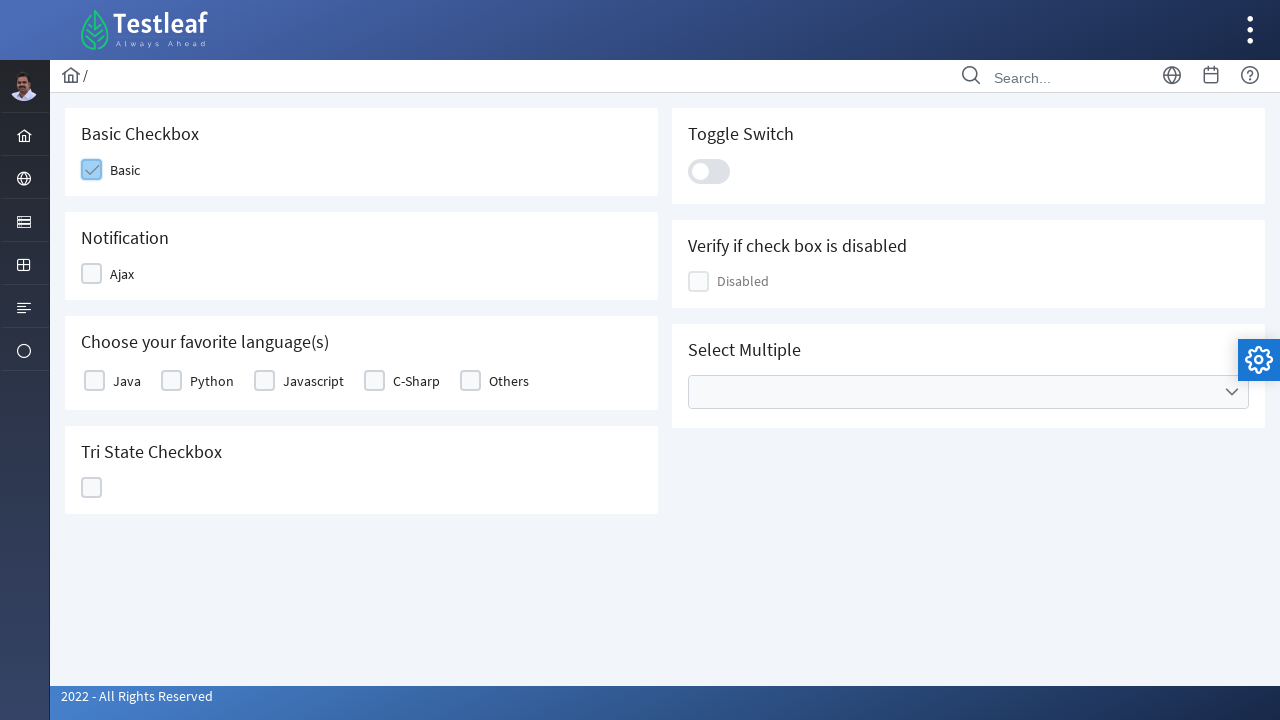

Clicked on Notification CheckBox at (116, 274) on #j_idt87\:j_idt91
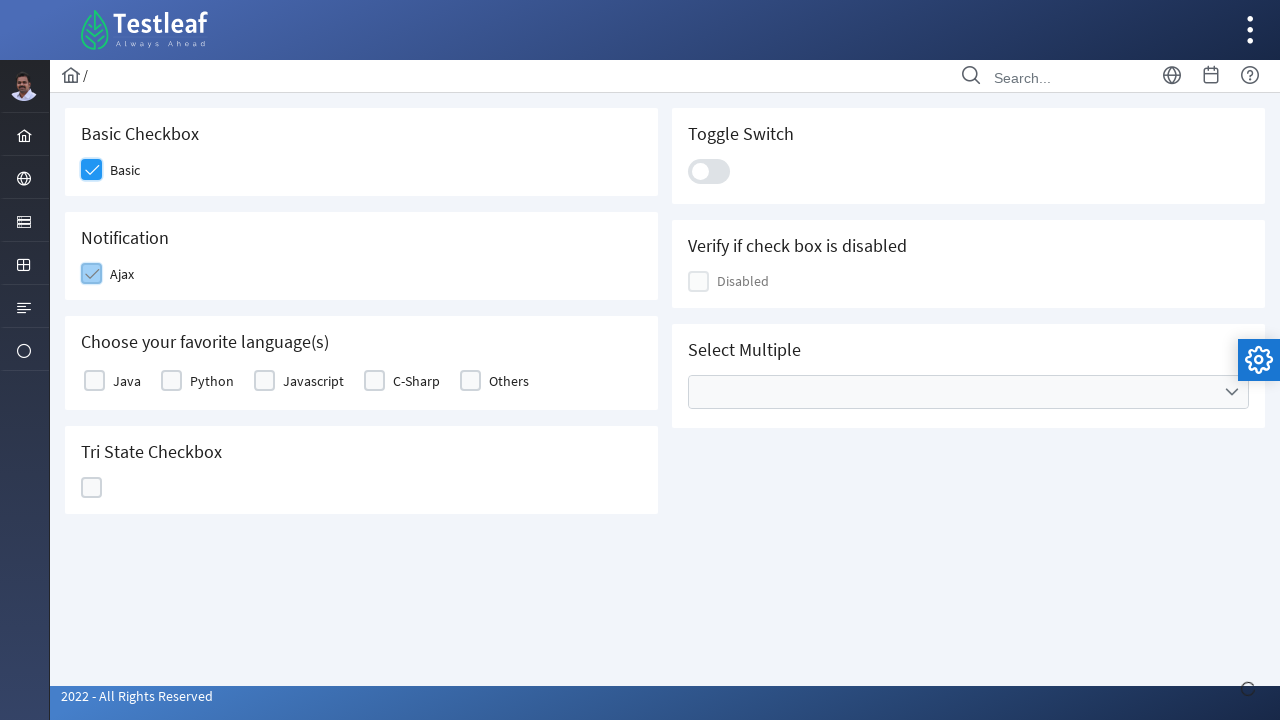

Selected Java as favorite language at (127, 381) on text=Java
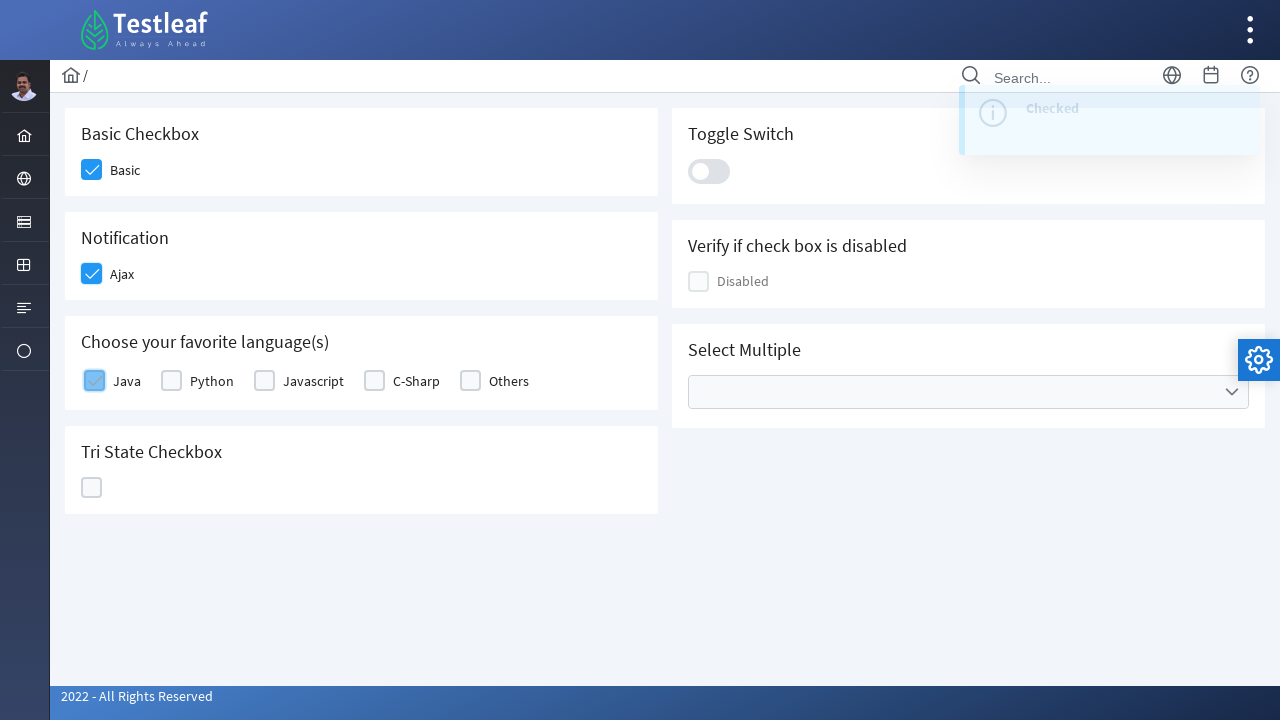

Clicked on Tri-State CheckBox at (92, 488) on #j_idt87\:ajaxTriState
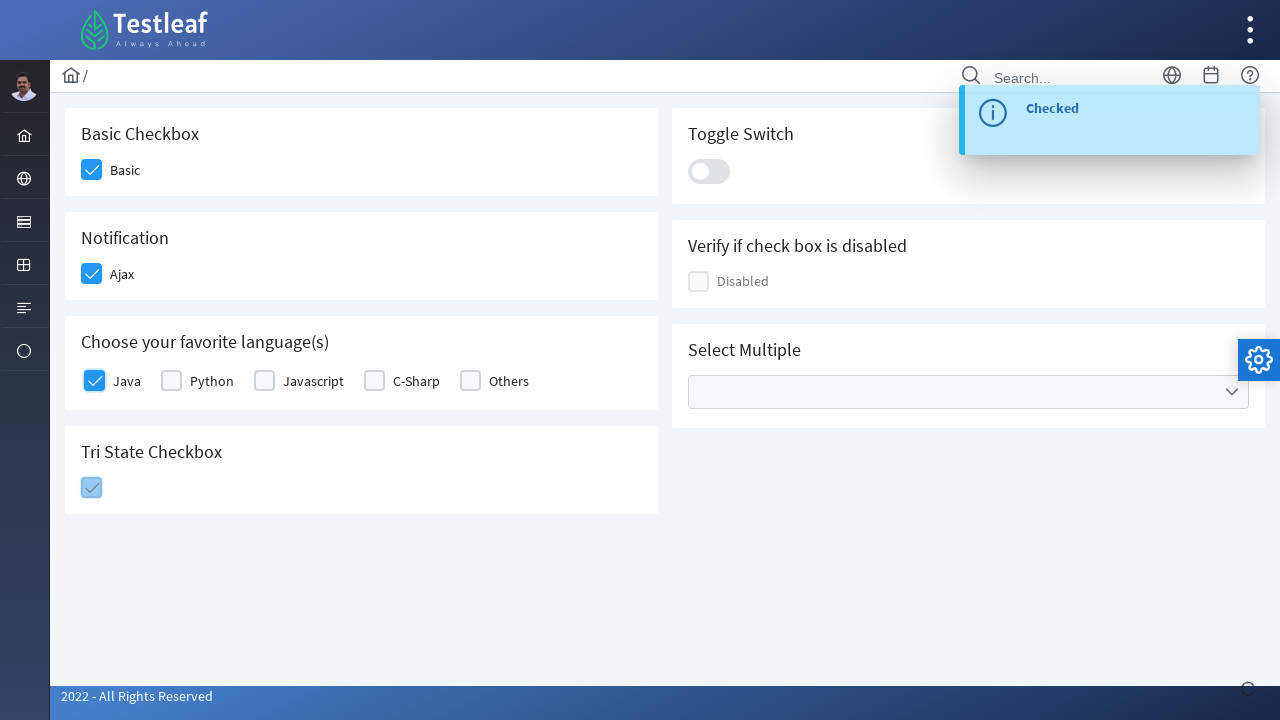

Toggled the toggle switch at (709, 171) on .ui-toggleswitch-slider
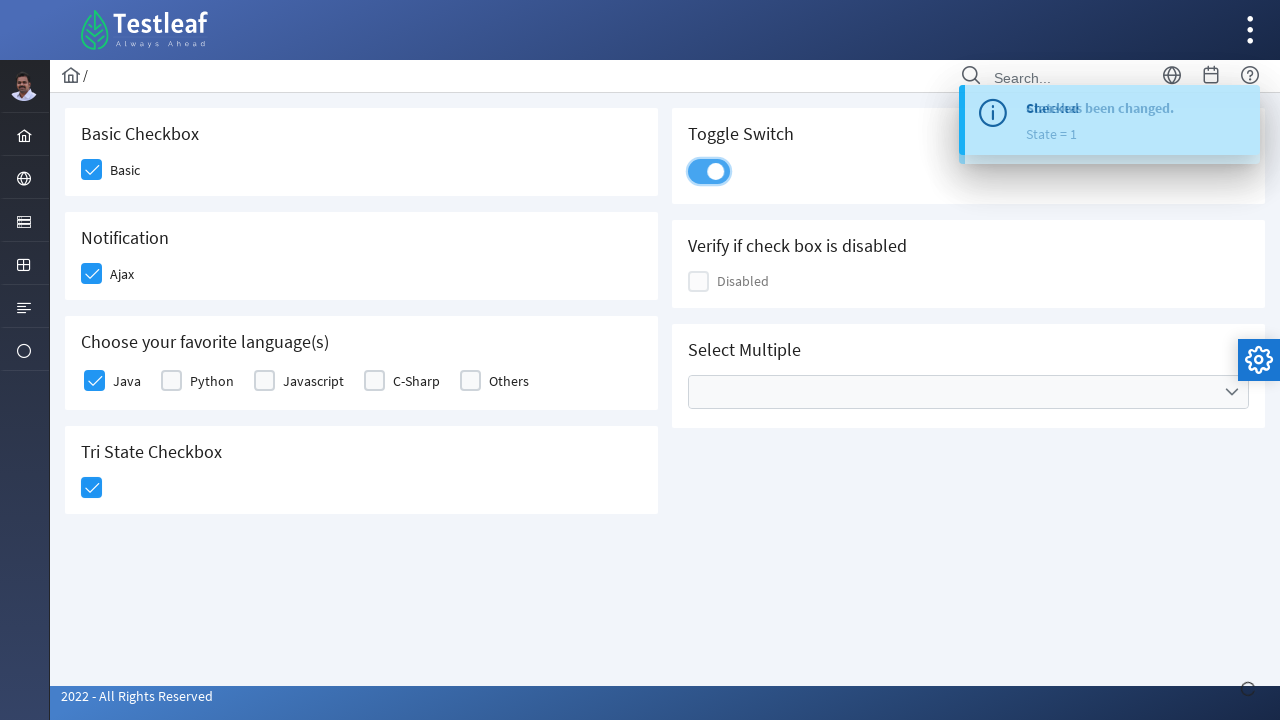

Opened multiple options dropdown at (1232, 392) on .ui-icon.ui-icon-triangle-1-s
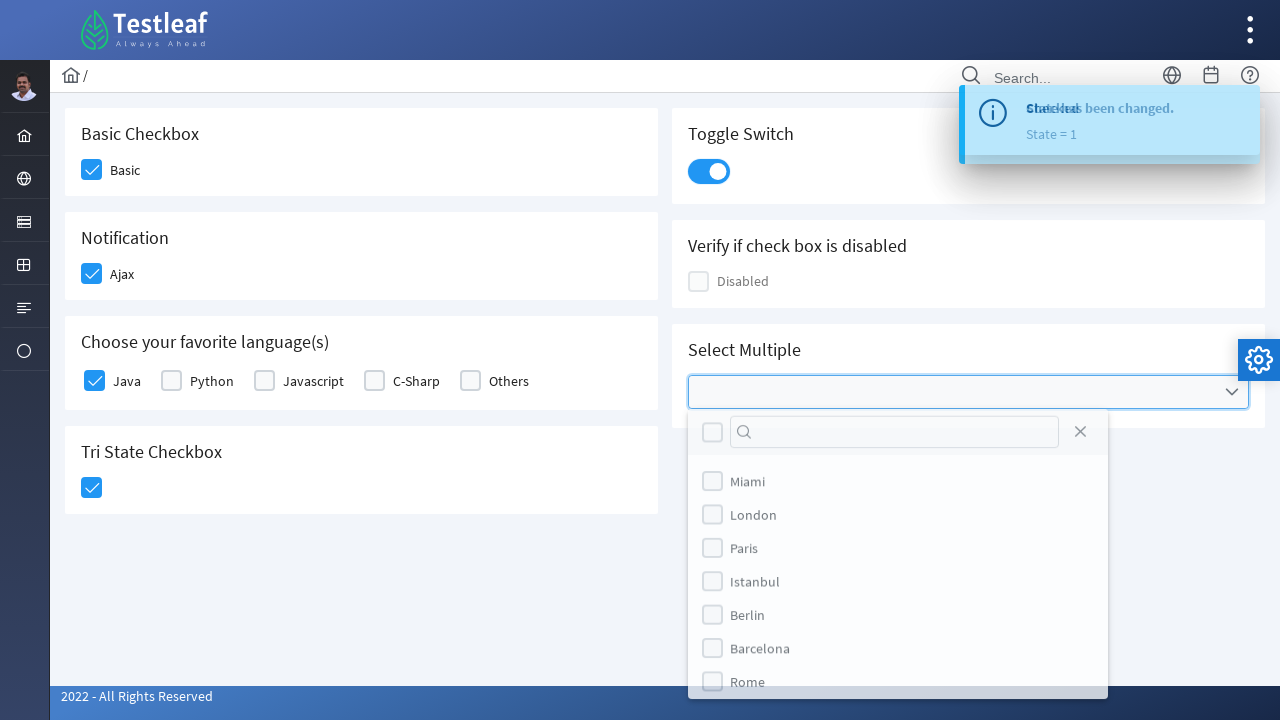

Typed 'Amsterdam' in dropdown search field on input.ui-inputfield.ui-inputtext
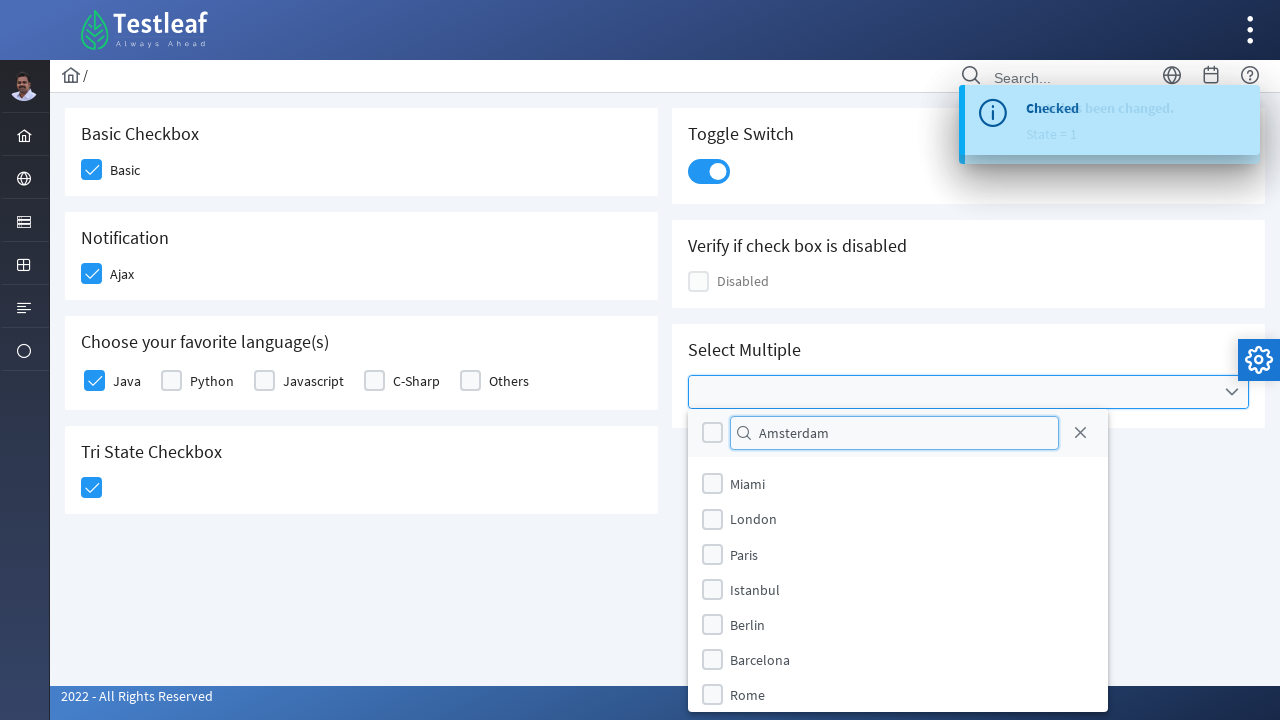

Waited for dropdown search results to filter
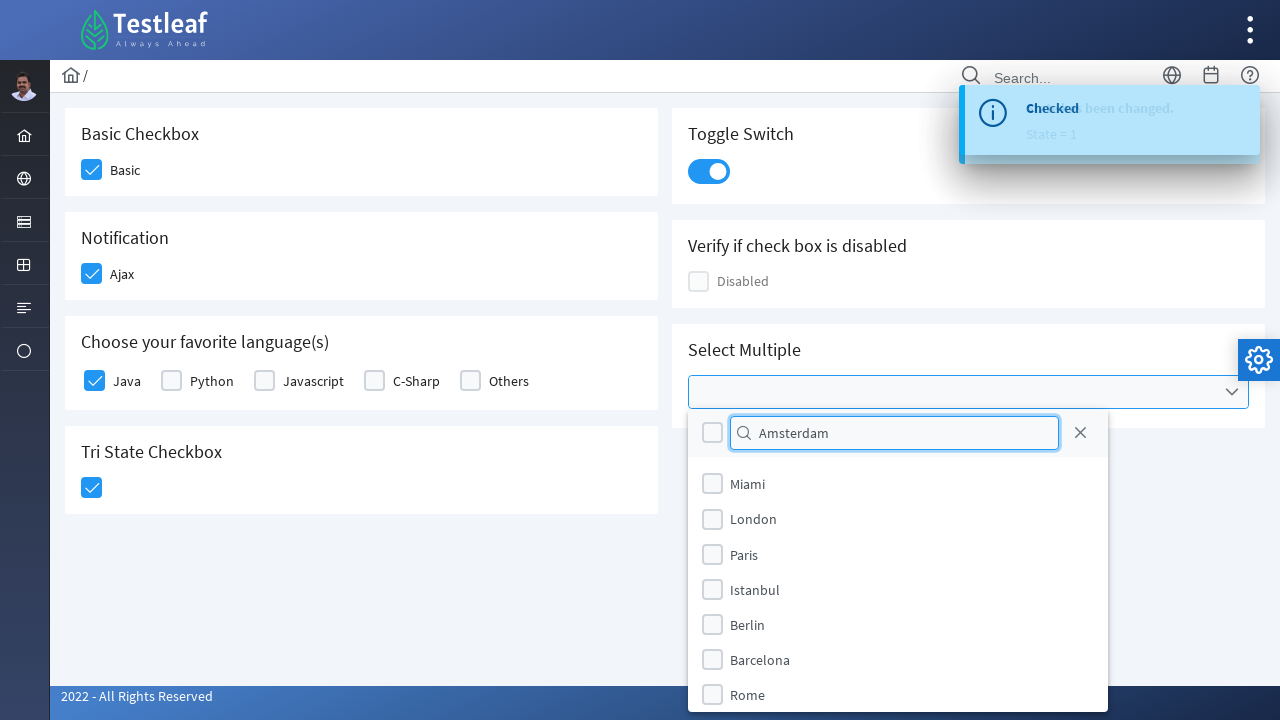

Selected Amsterdam from dropdown options at (712, 686) on div#j_idt87\:multiple_panel >> div:nth-child(2) >> ul >> li:nth-child(9) >> div 
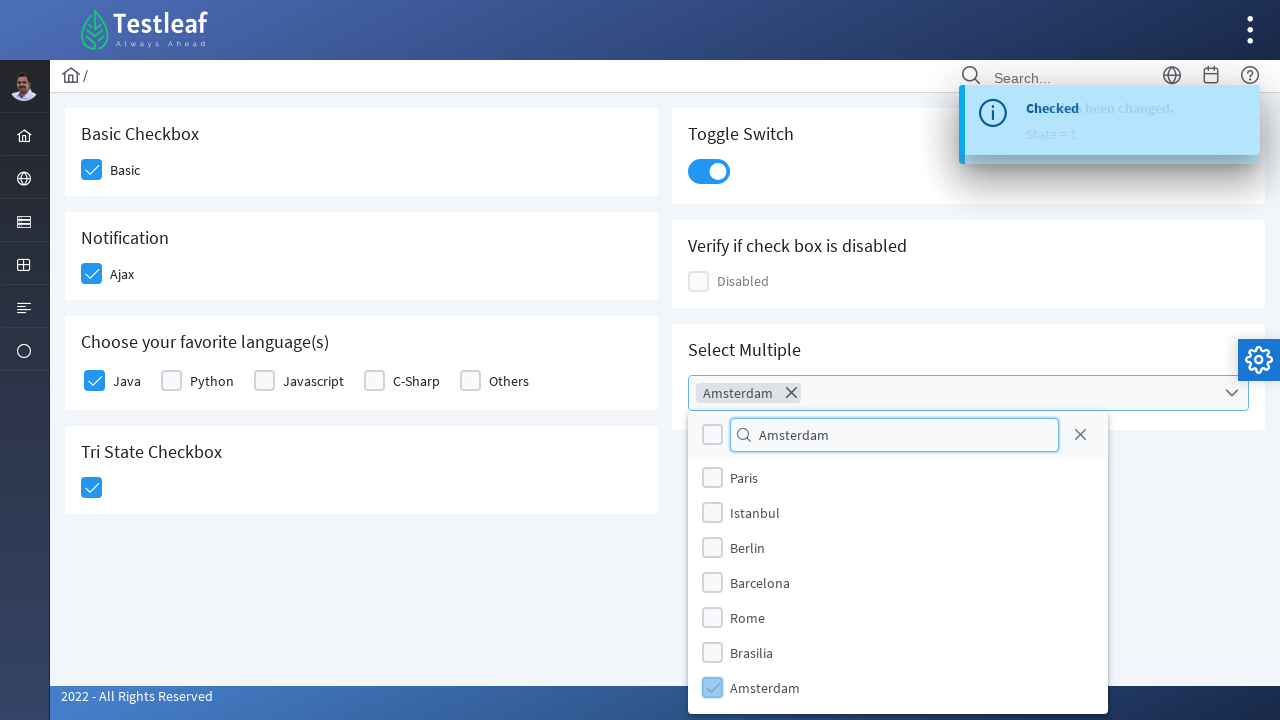

Waited before closing dropdown
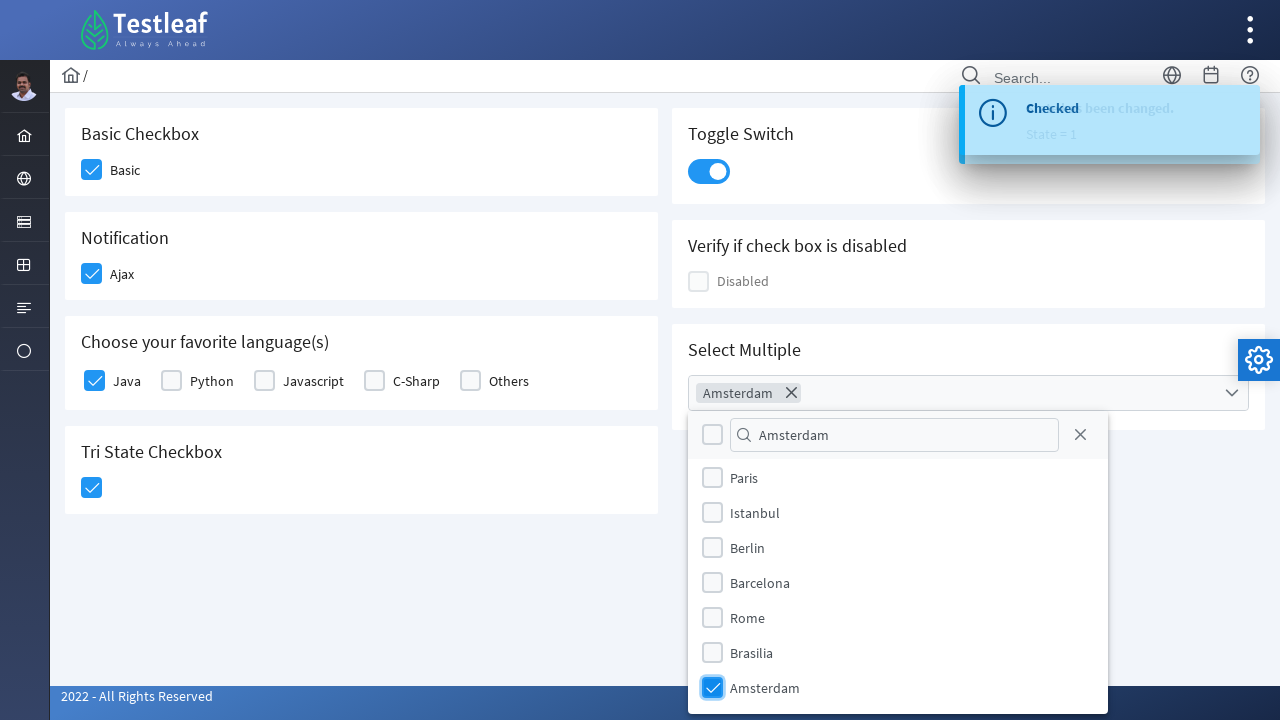

Closed the dropdown at (1080, 435) on .ui-icon.ui-icon-circle-close
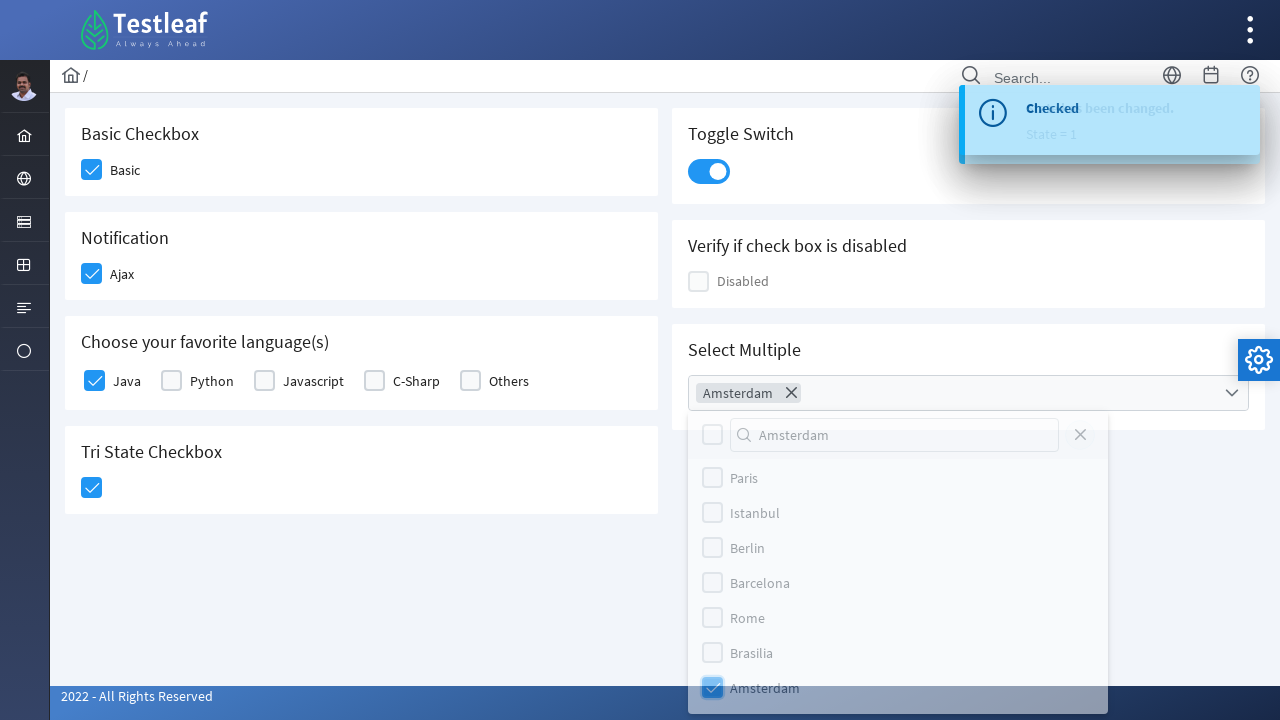

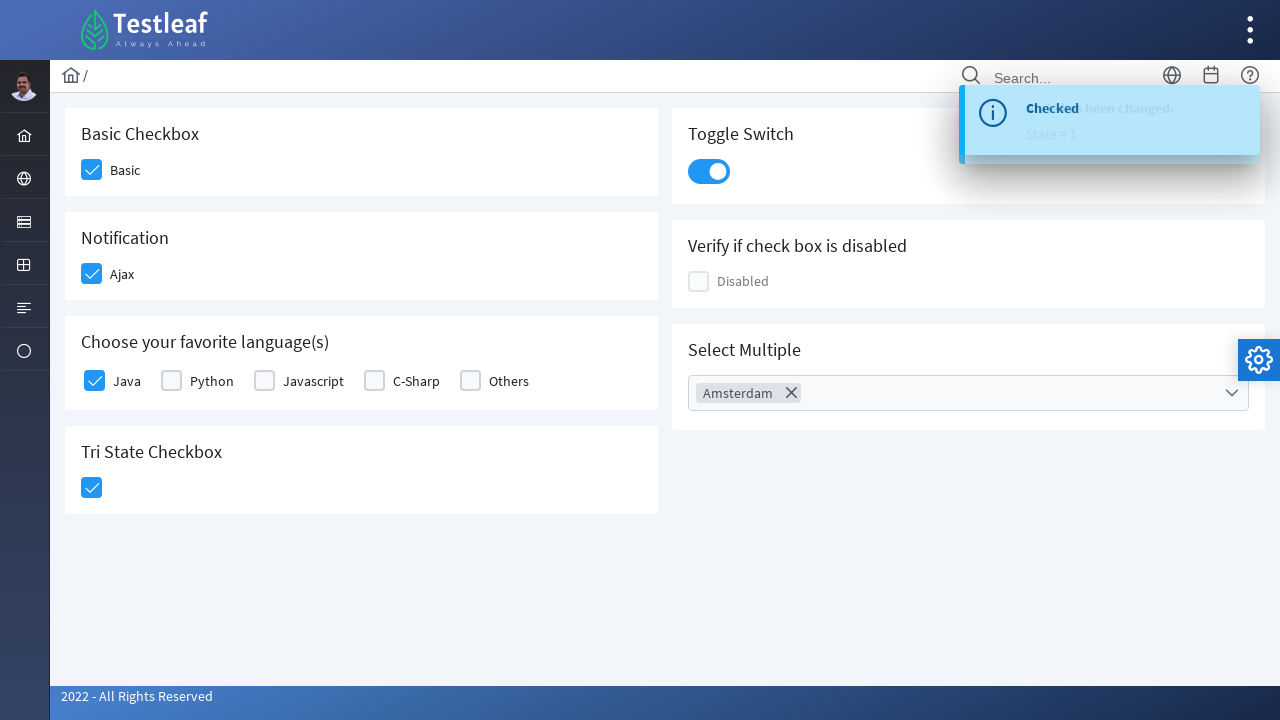